Tests CSS selector by class by clicking on a navigation link element using its class selector

Starting URL: https://www.demoblaze.com/

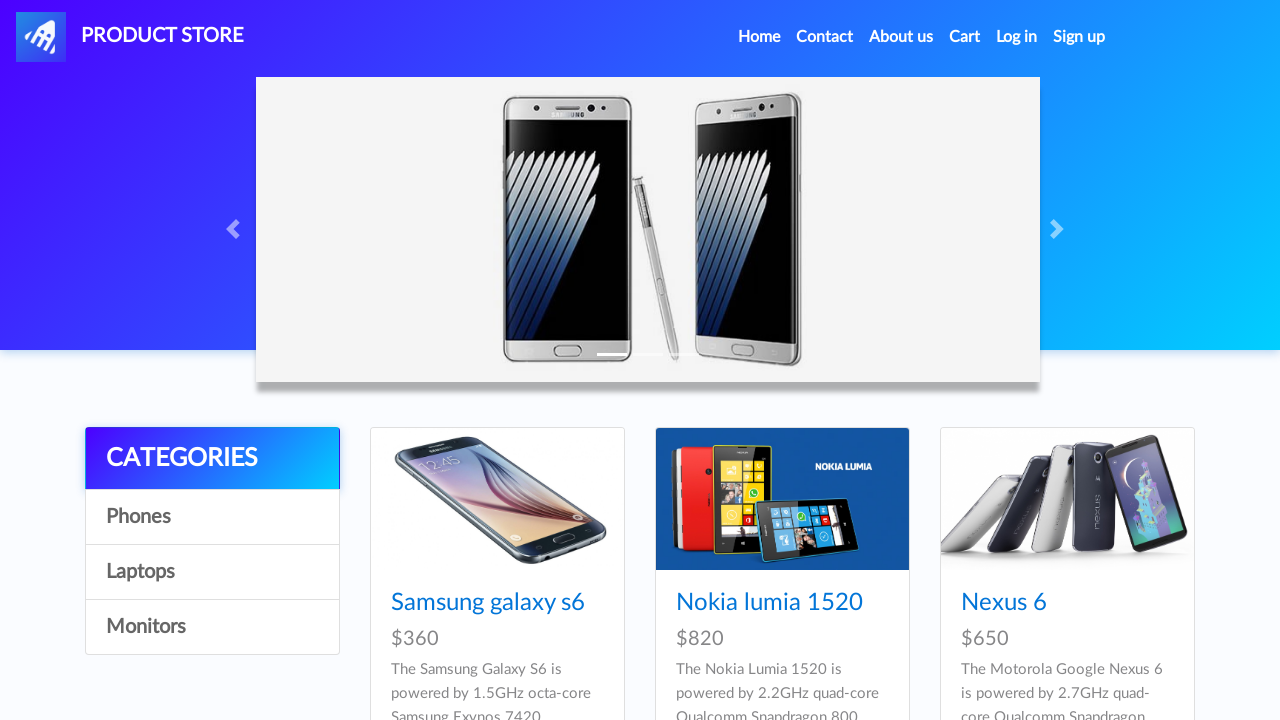

Clicked navigation link using CSS class selector at (759, 37) on .nav-link
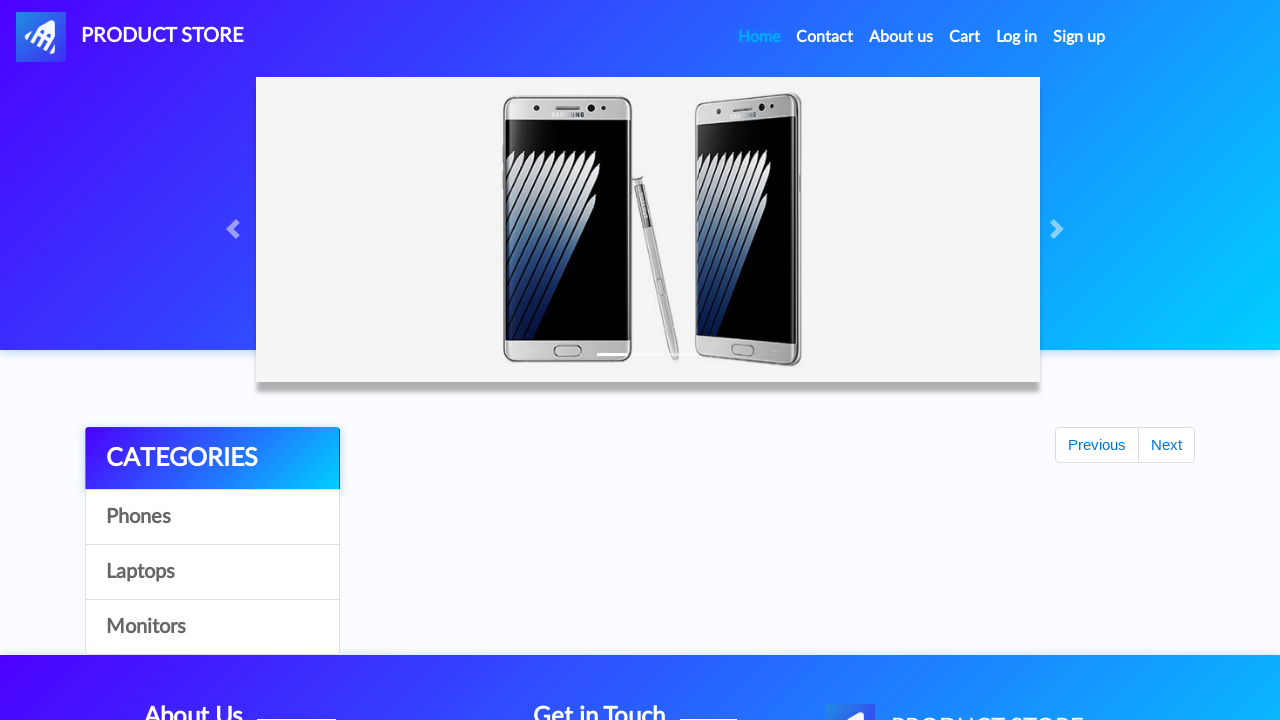

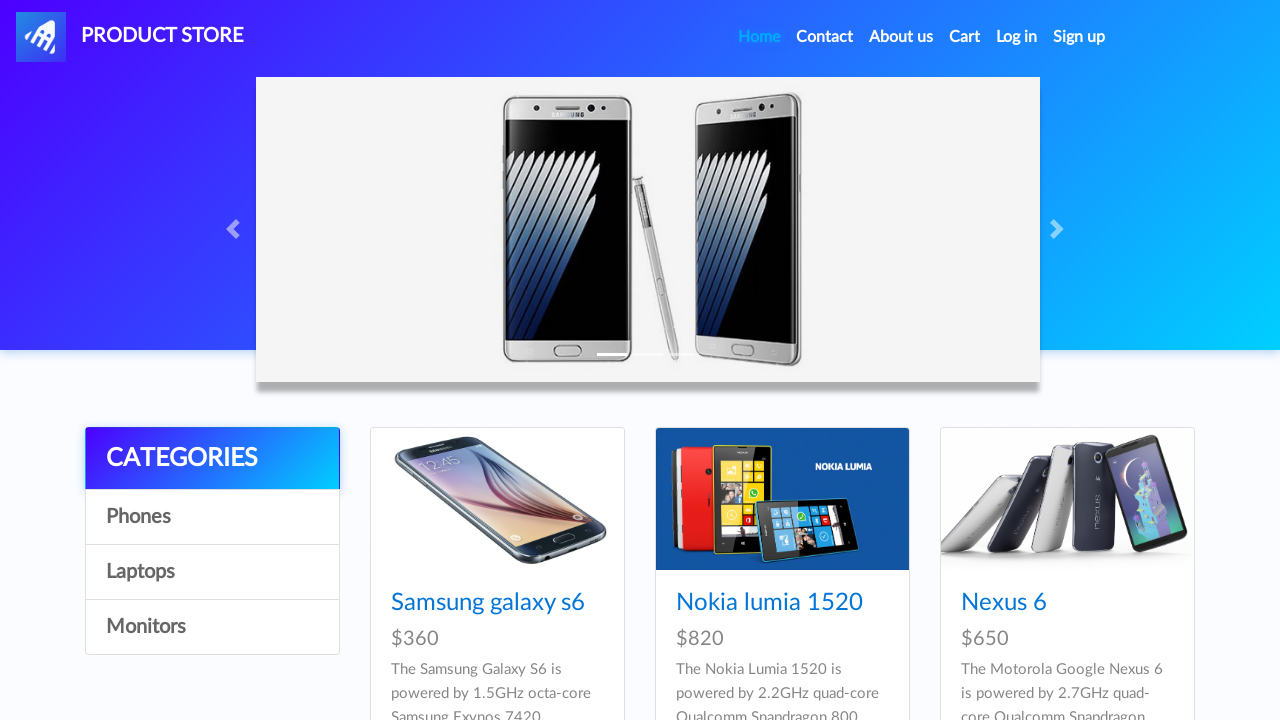